Tests dropdown selection functionality by selecting options using different methods (by index, value, and visible text) on a blog testing page

Starting URL: https://omayo.blogspot.com/

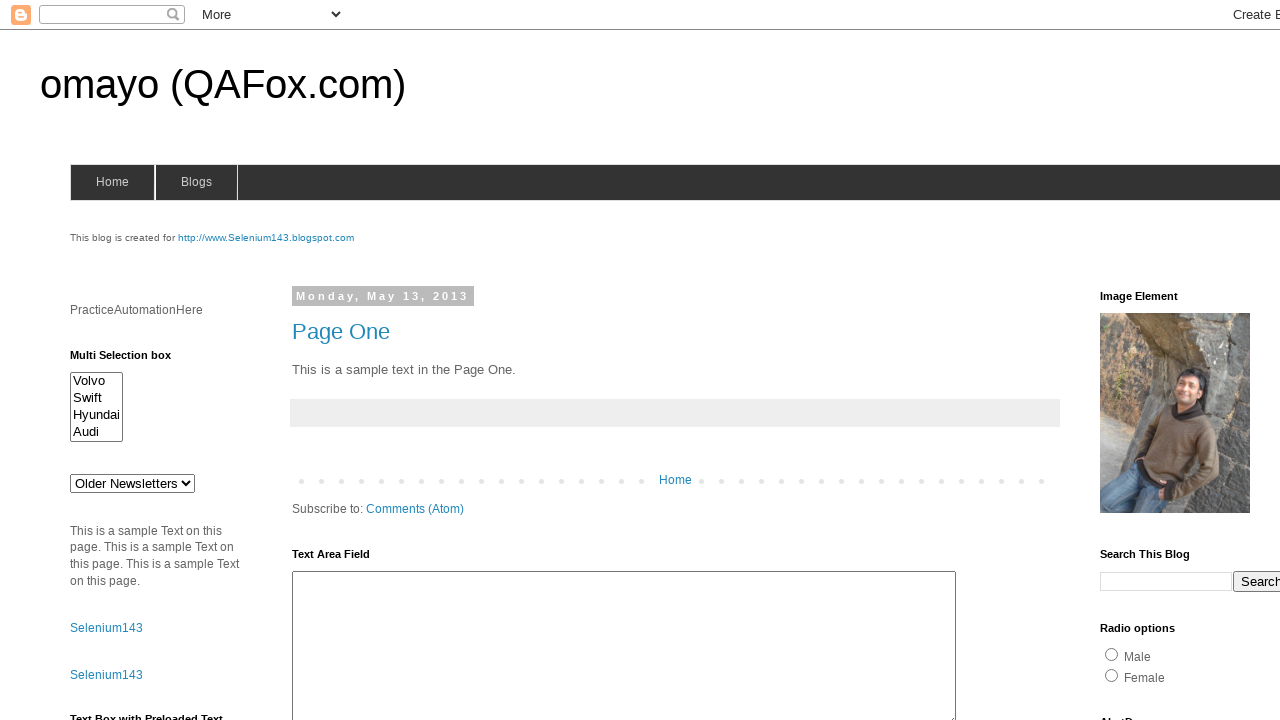

Navigated to omayo.blogspot.com
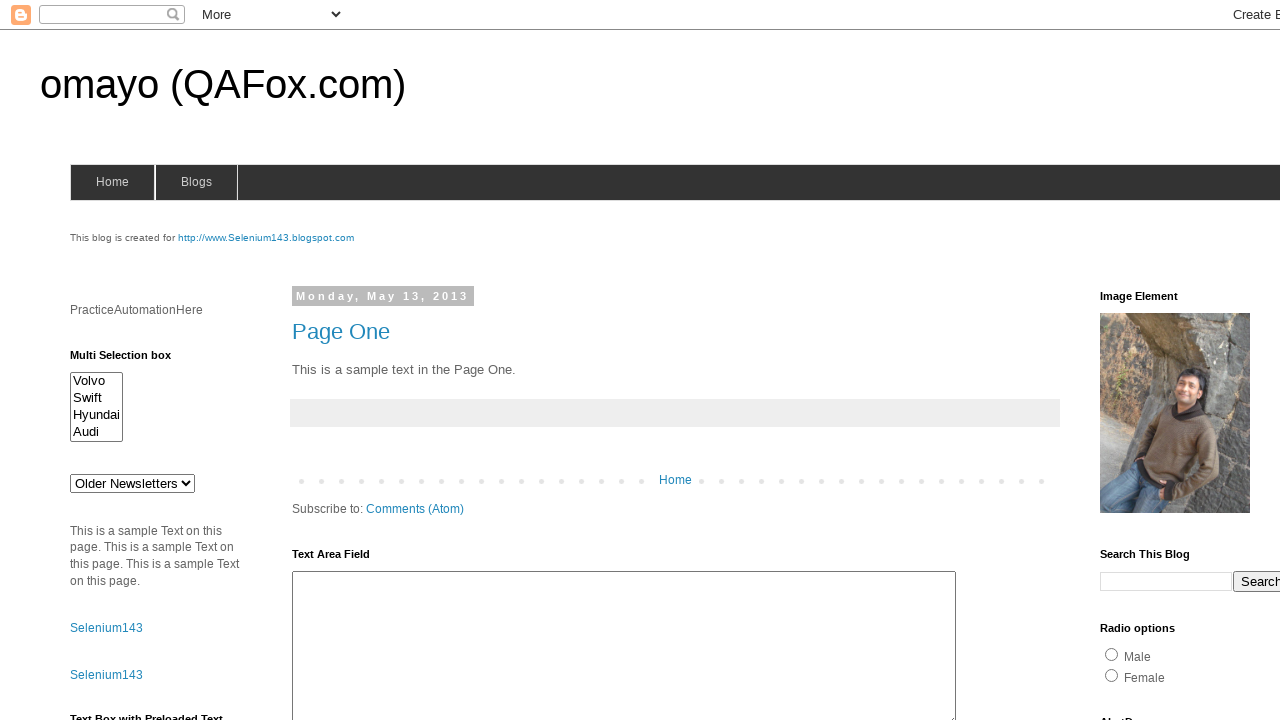

Selected dropdown option by index 4 (5th option) on #drop1
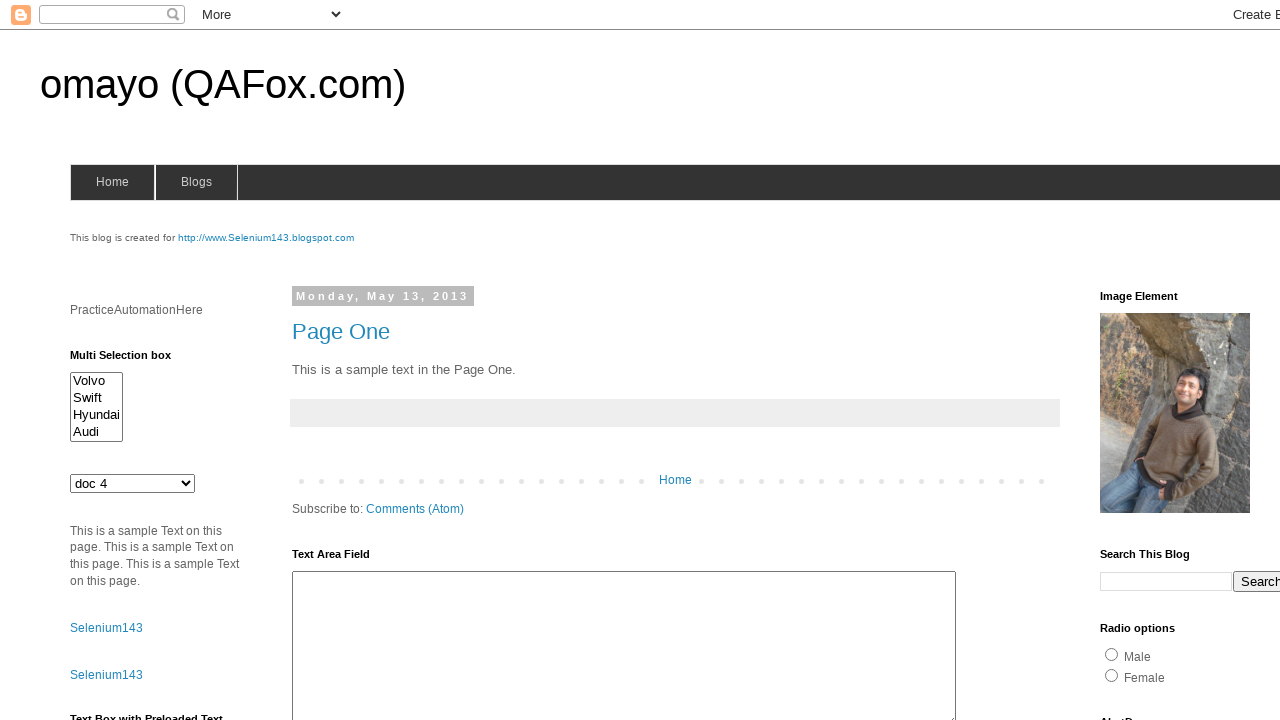

Waited 1000ms between selections
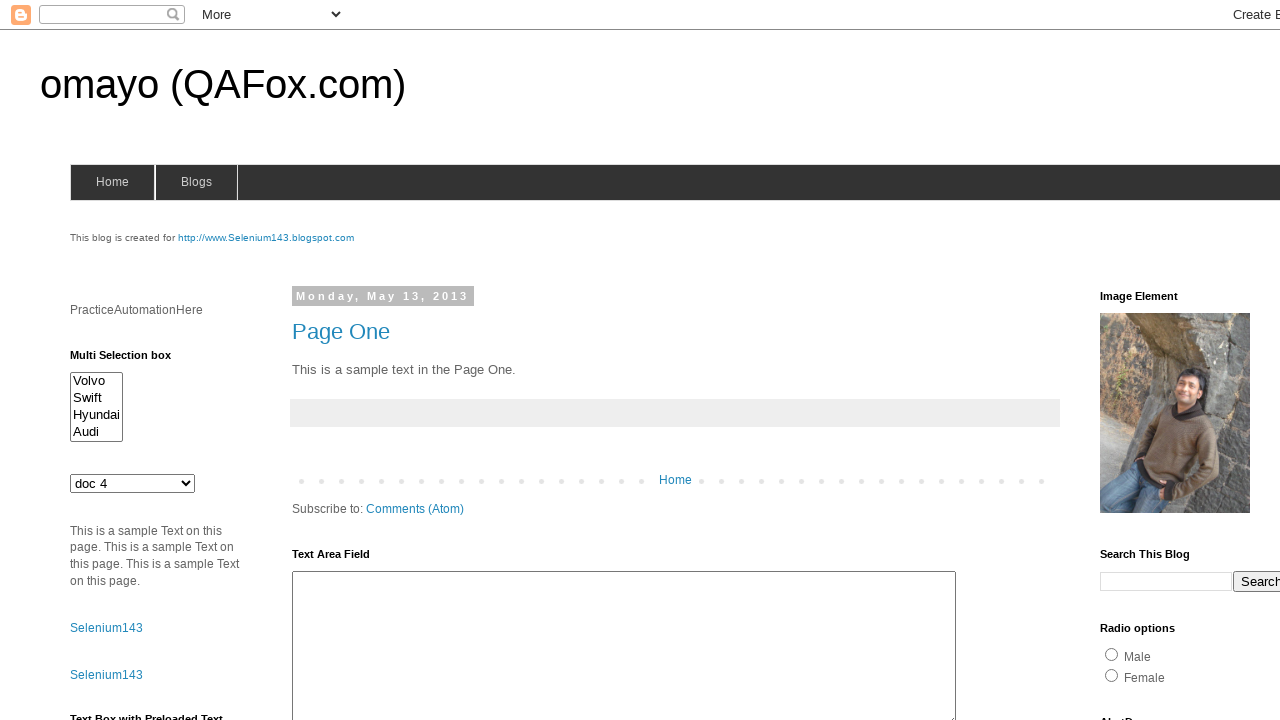

Selected dropdown option by value 'def' on #drop1
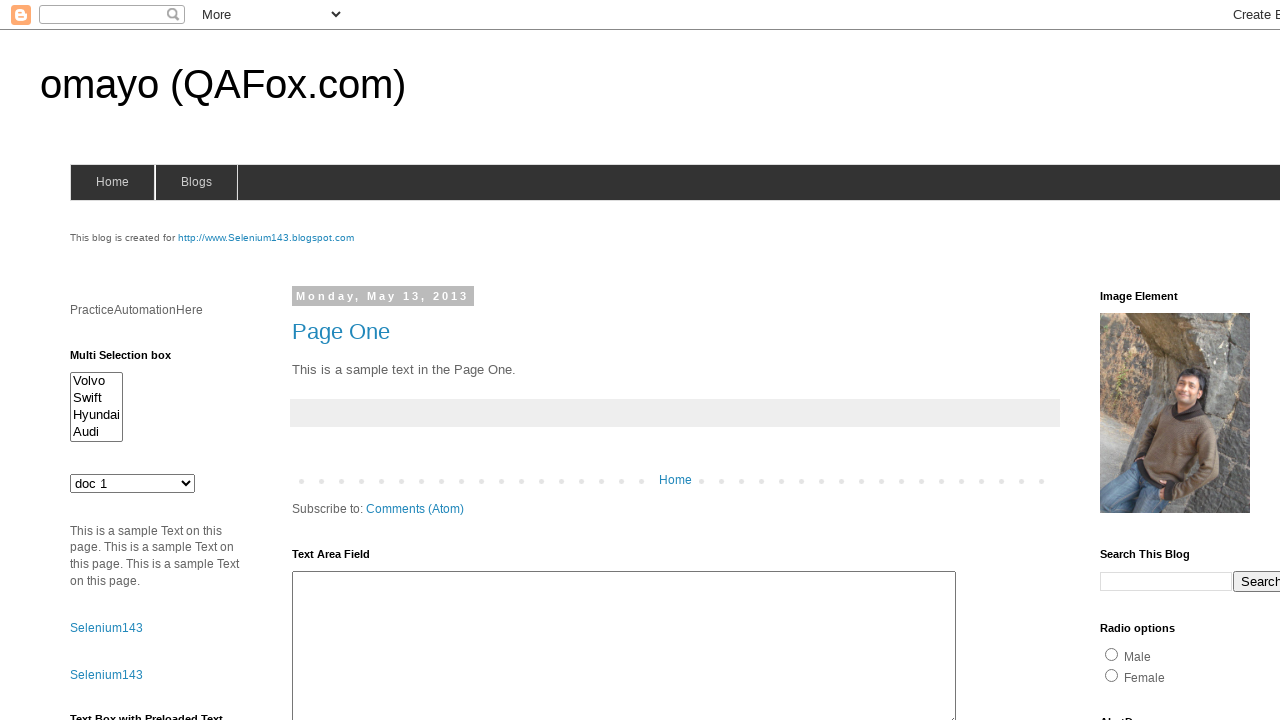

Waited 1000ms between selections
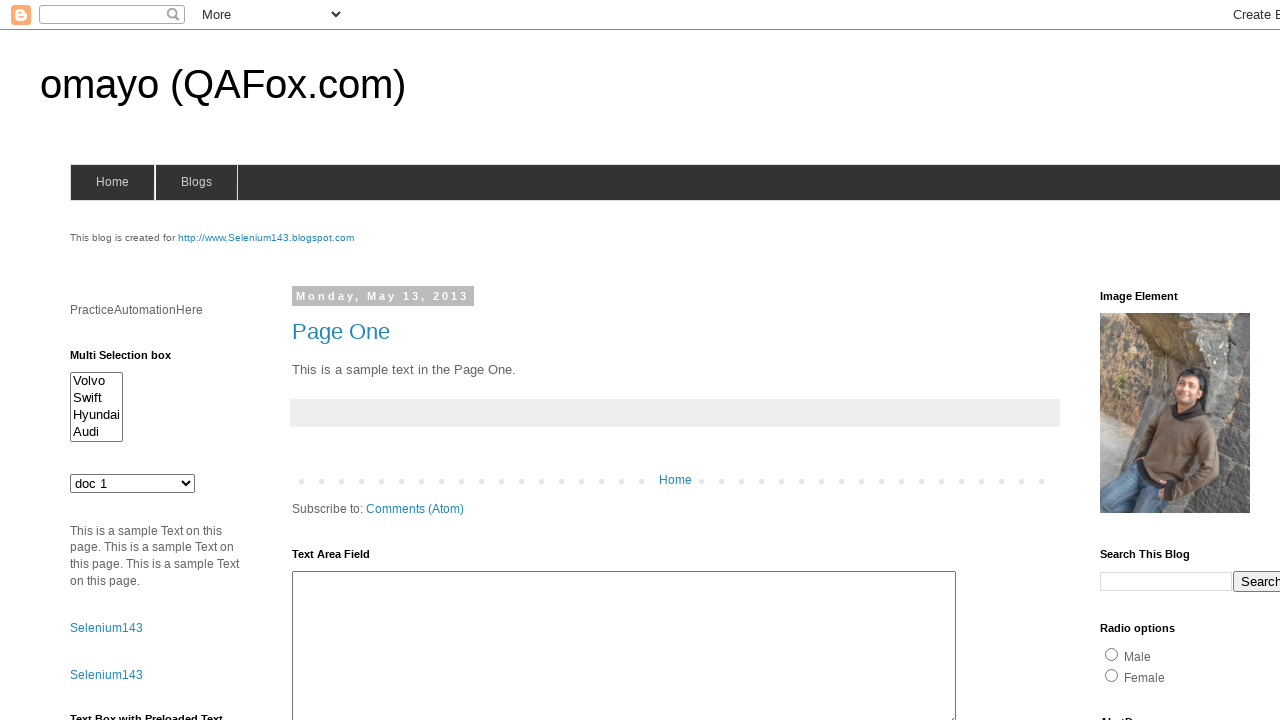

Selected dropdown option by visible text 'doc 3' on #drop1
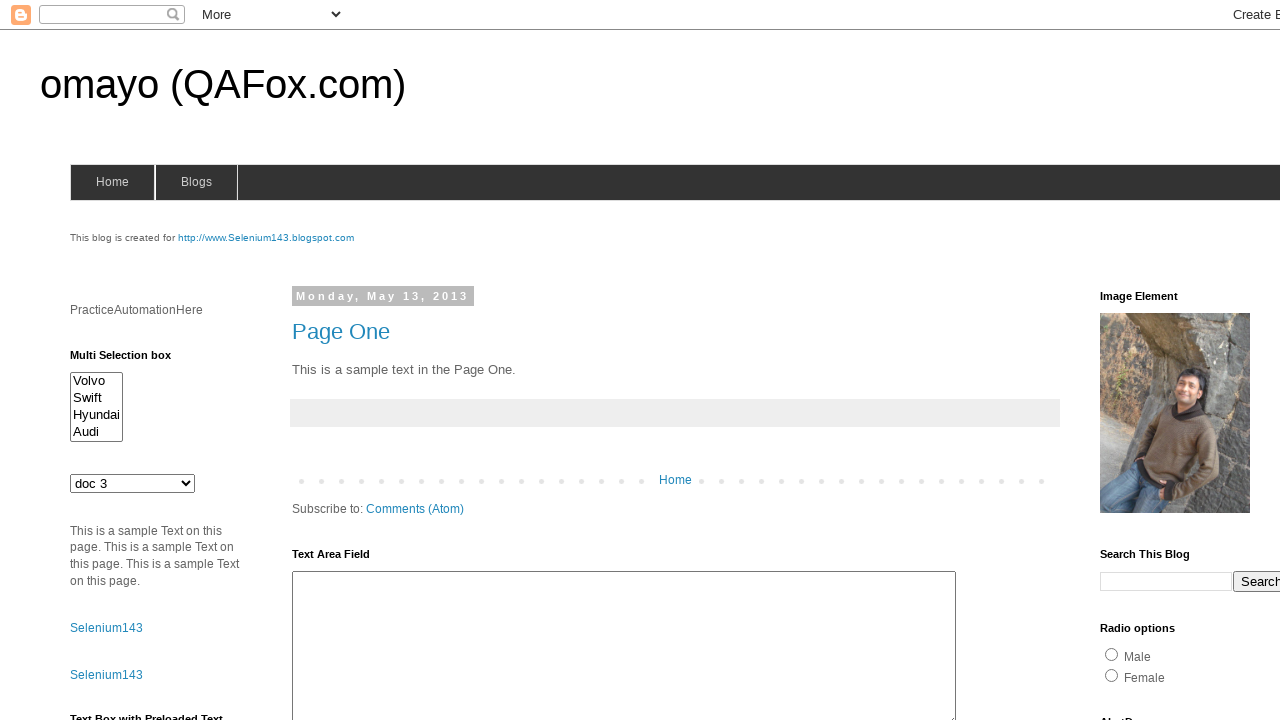

Retrieved all dropdown options text contents
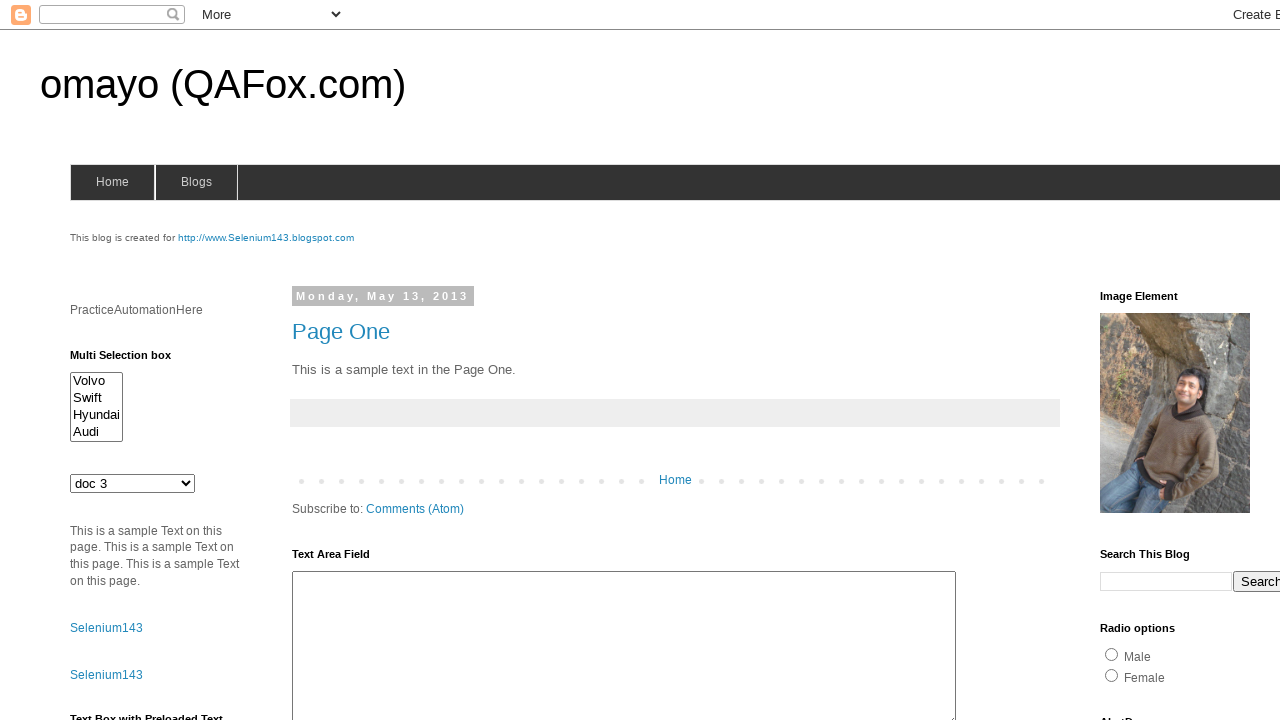

Retrieved currently selected option text: 'doc 3'
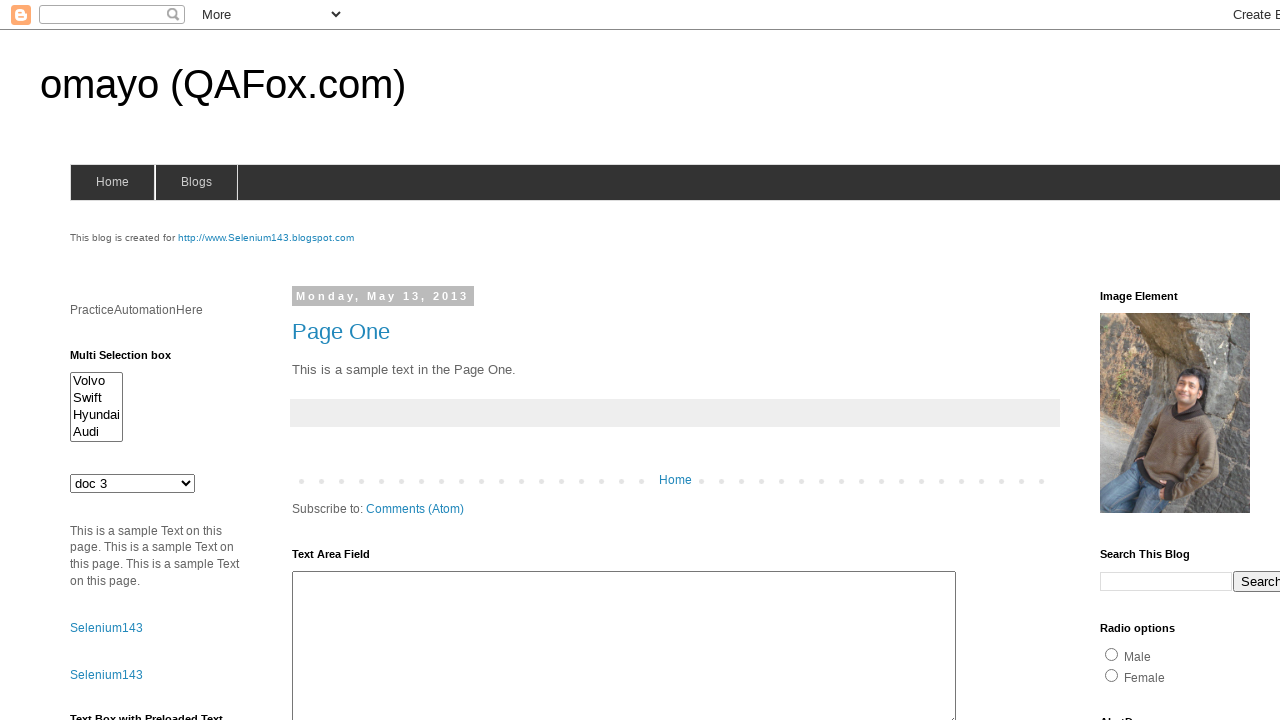

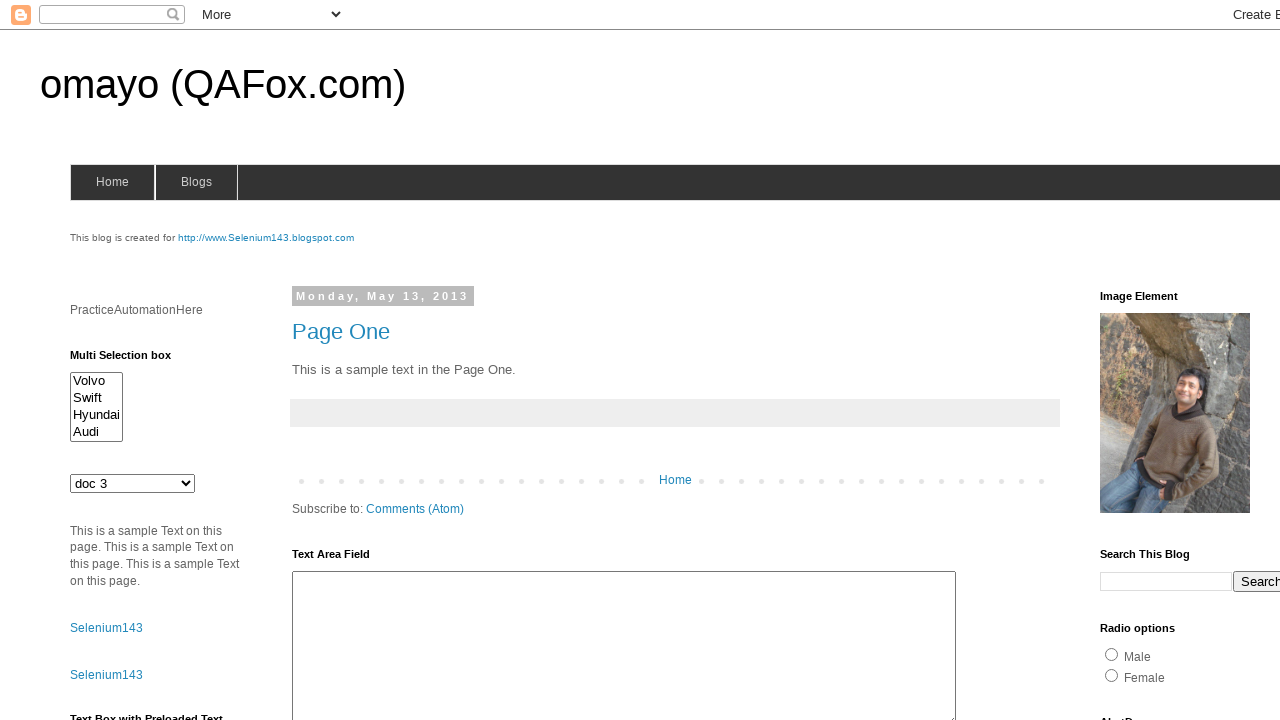